Tests search functionality on a chat application by filling in a search query in a textbox and submitting with Enter key.

Starting URL: https://apps.abacus.ai/chatllm/?appId=43c471cb6&convoId=38b971c40

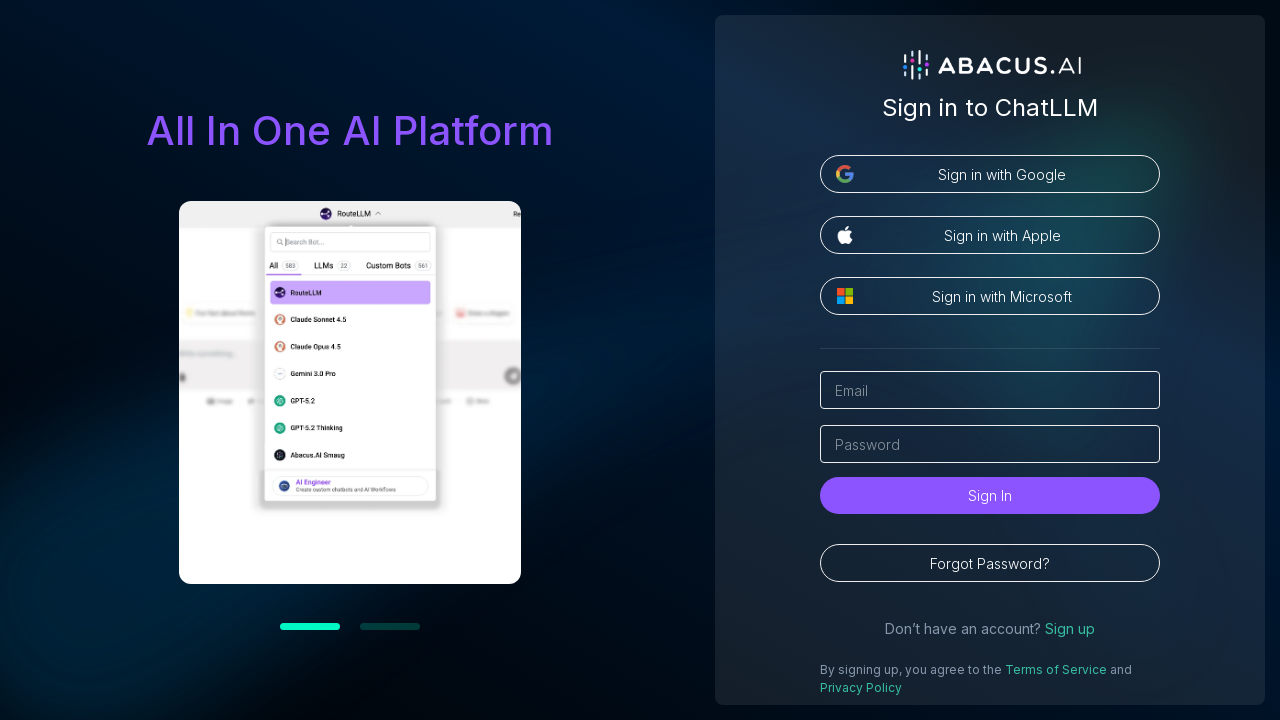

Search input textbox became visible
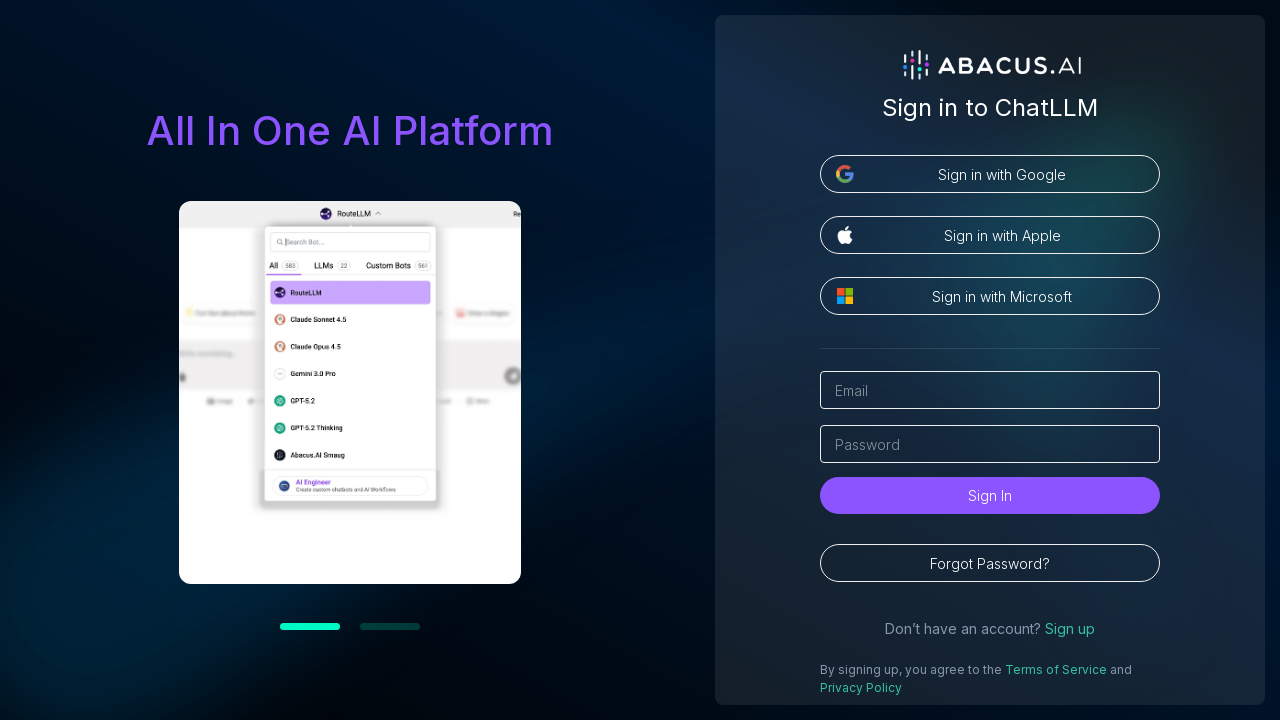

Filled search input with 'test search' on internal:role=textbox >> nth=0
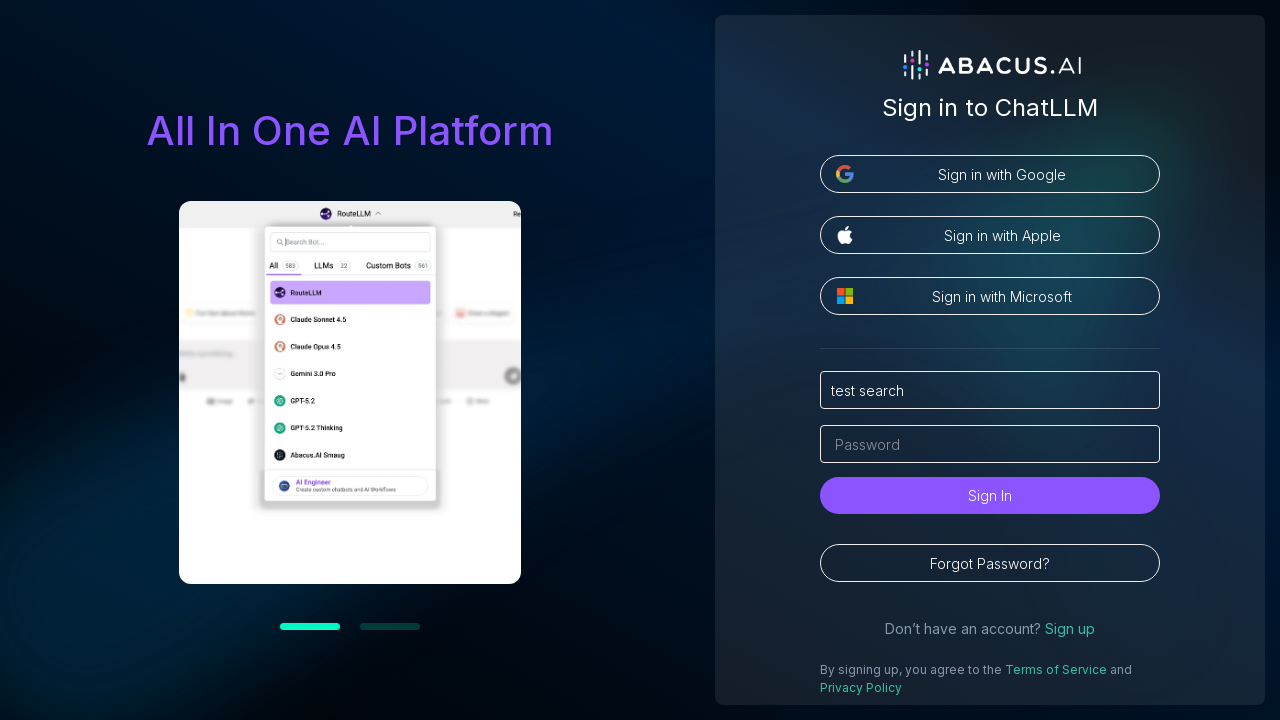

Pressed Enter to submit search query on internal:role=textbox >> nth=0
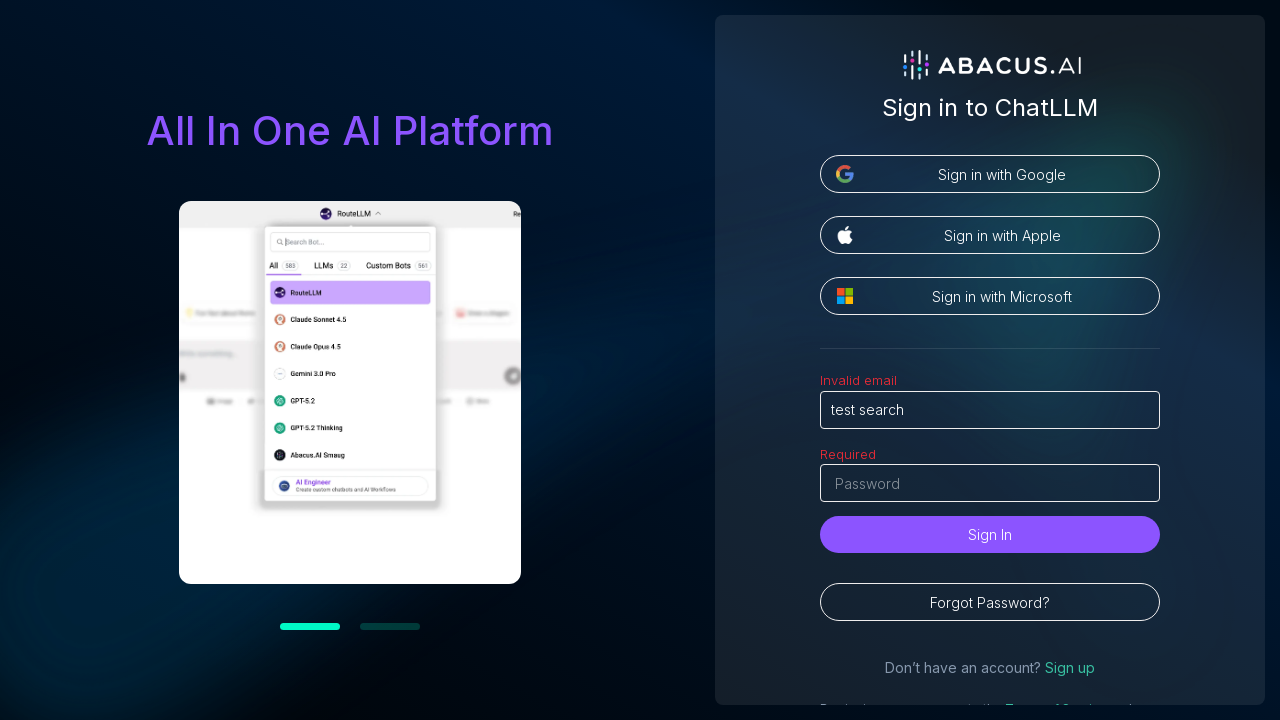

Search results loaded and network idle
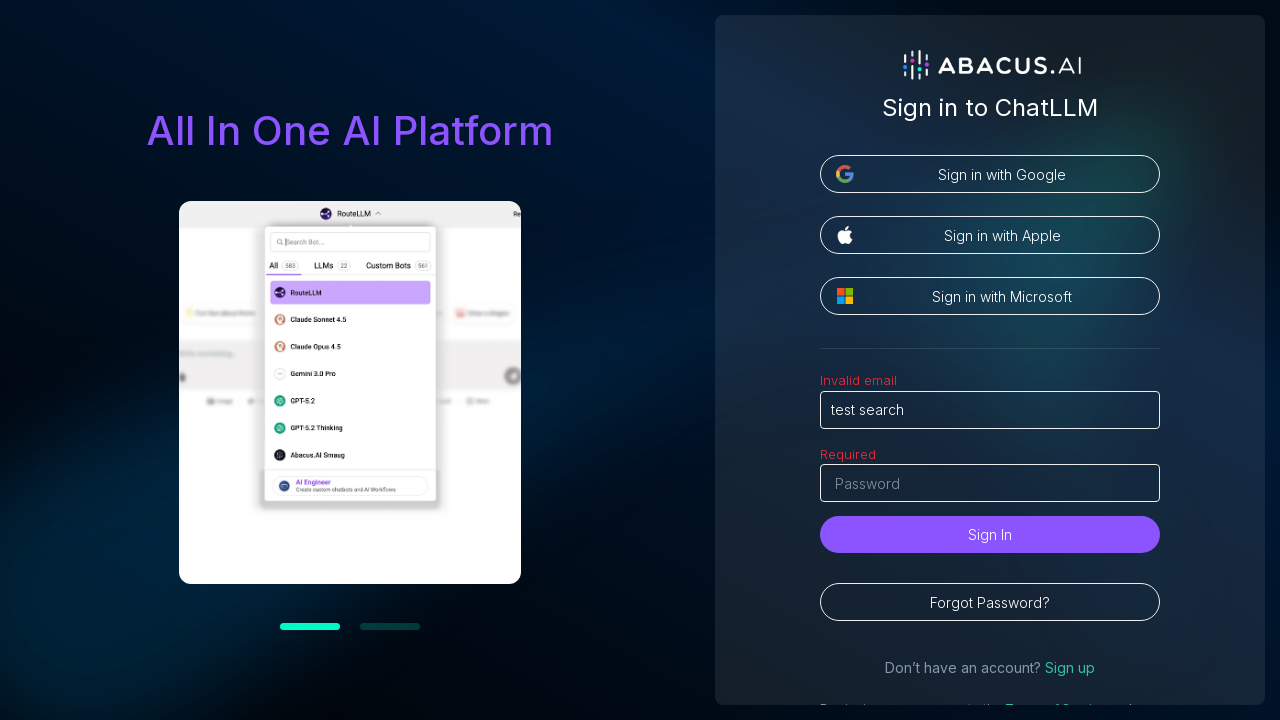

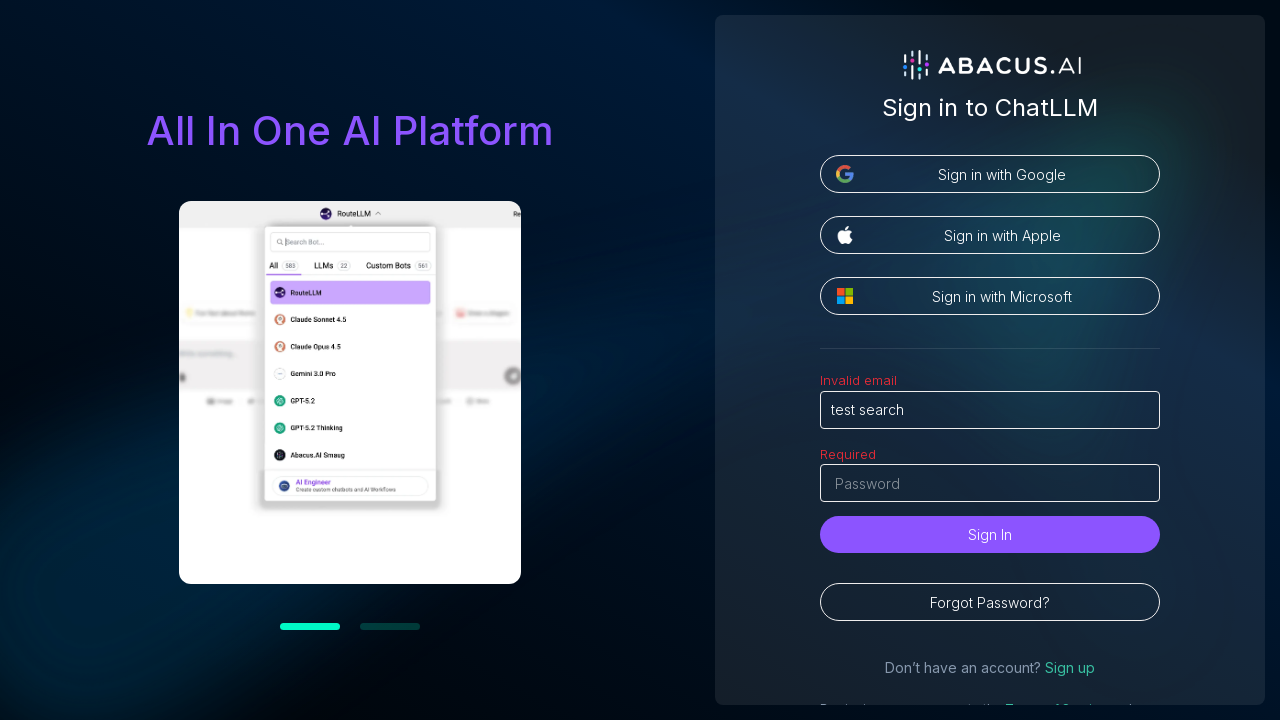